Tests the add/remove elements functionality by clicking an add button 5 times and verifying that 5 delete buttons appear

Starting URL: https://the-internet.herokuapp.com/

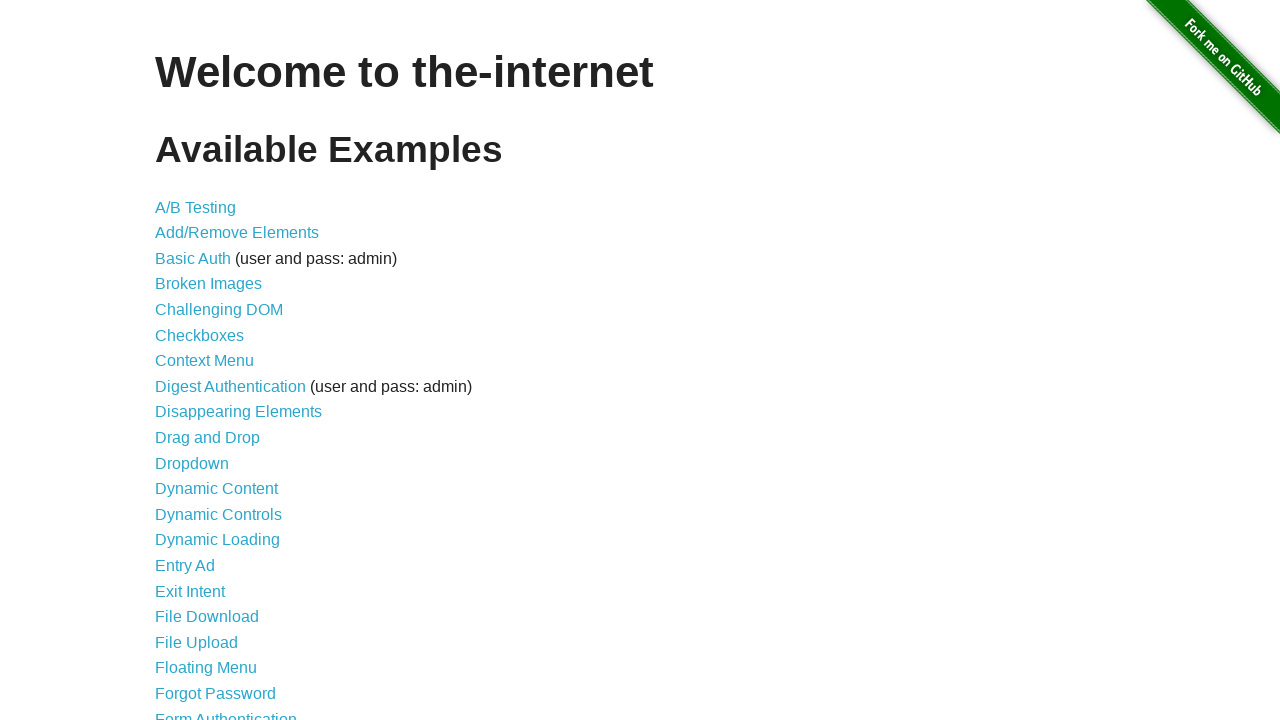

Clicked on add/remove elements link at (237, 233) on li > a[href='/add_remove_elements/']
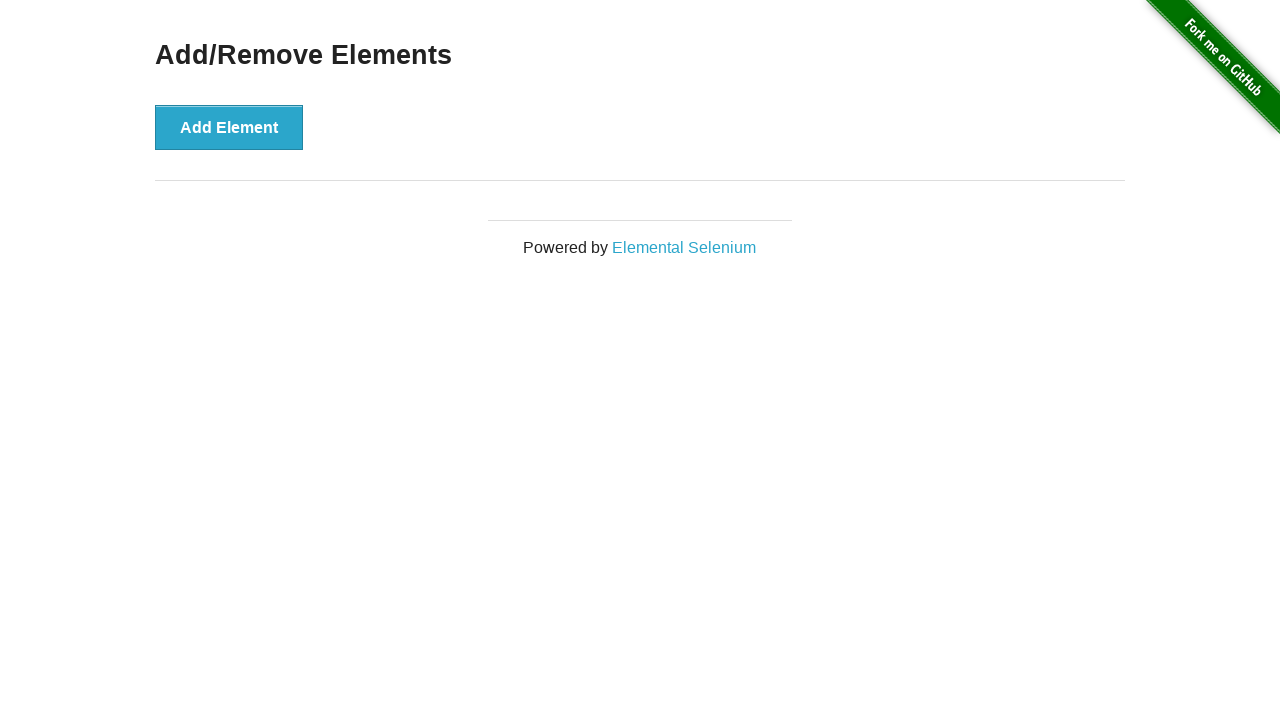

Clicked Add Element button (click 1 of 5) at (229, 127) on button[onclick='addElement()']
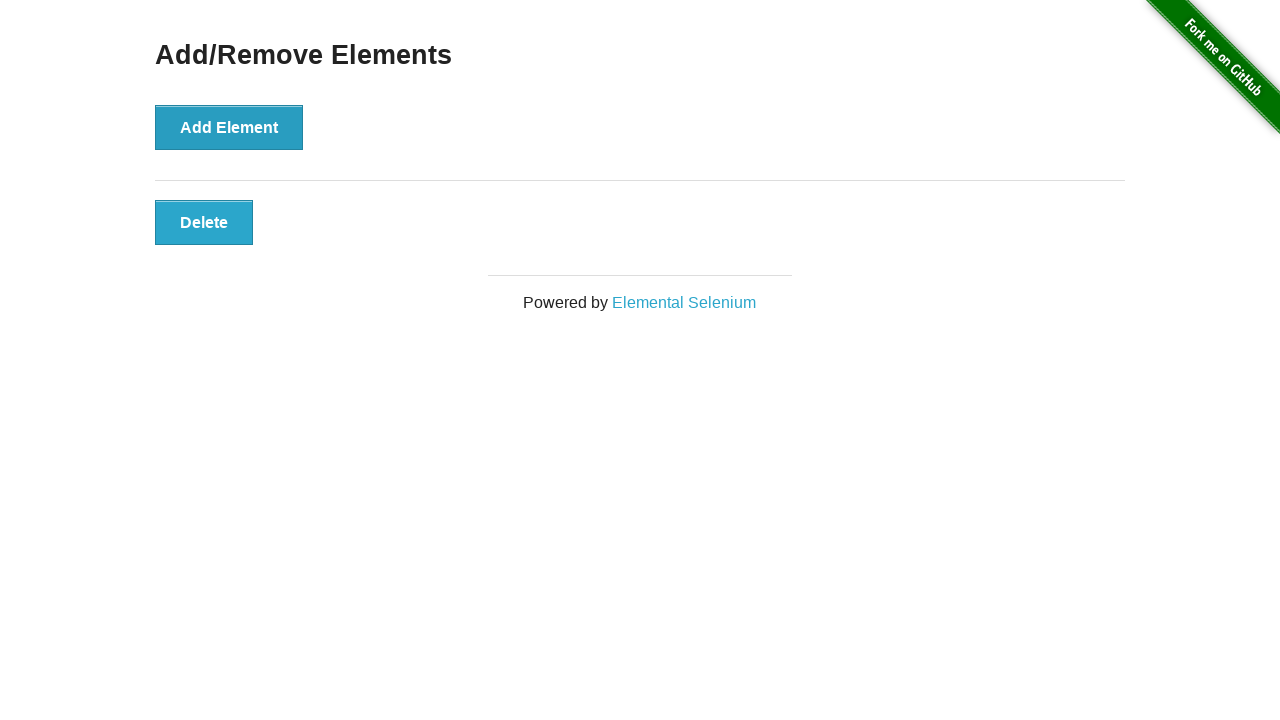

Clicked Add Element button (click 2 of 5) at (229, 127) on button[onclick='addElement()']
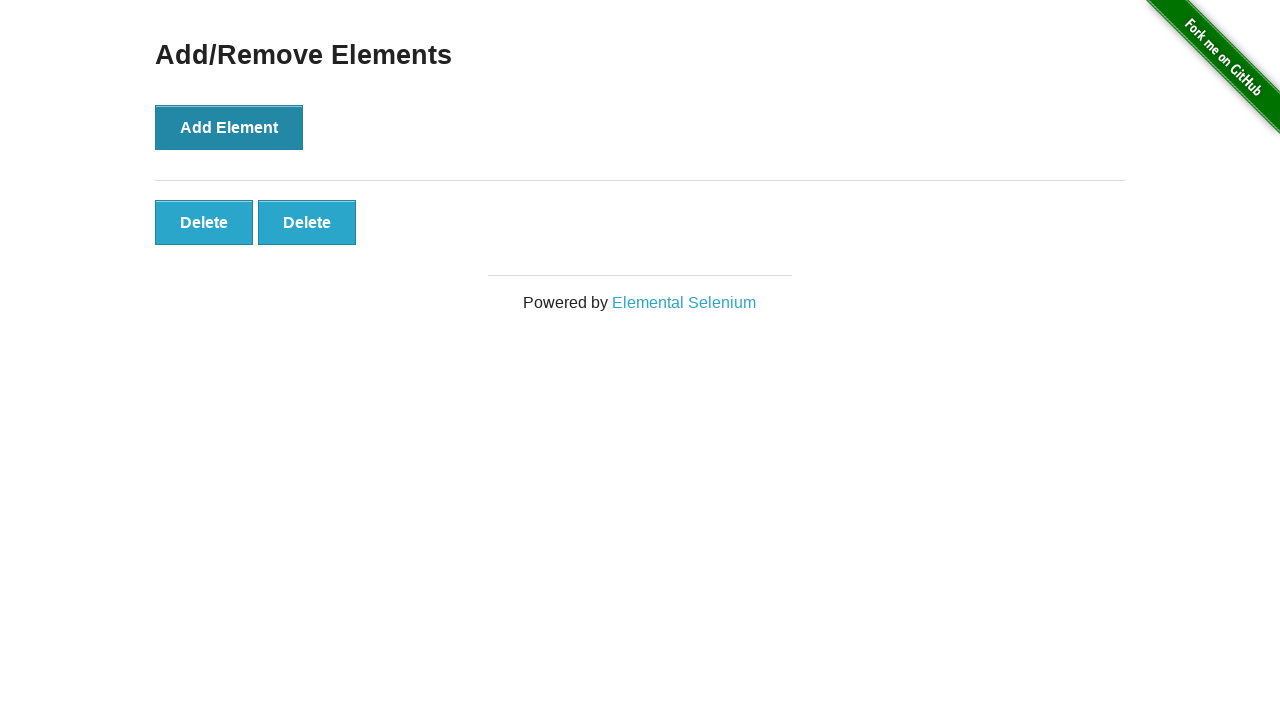

Clicked Add Element button (click 3 of 5) at (229, 127) on button[onclick='addElement()']
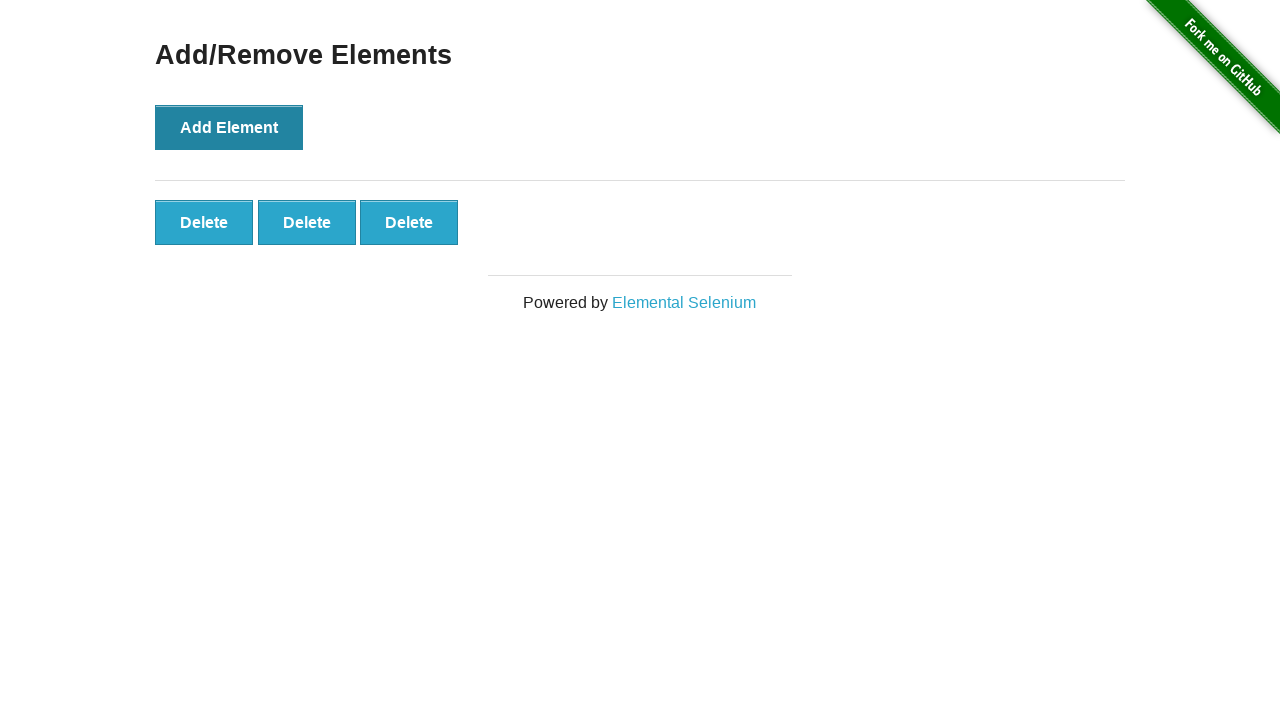

Clicked Add Element button (click 4 of 5) at (229, 127) on button[onclick='addElement()']
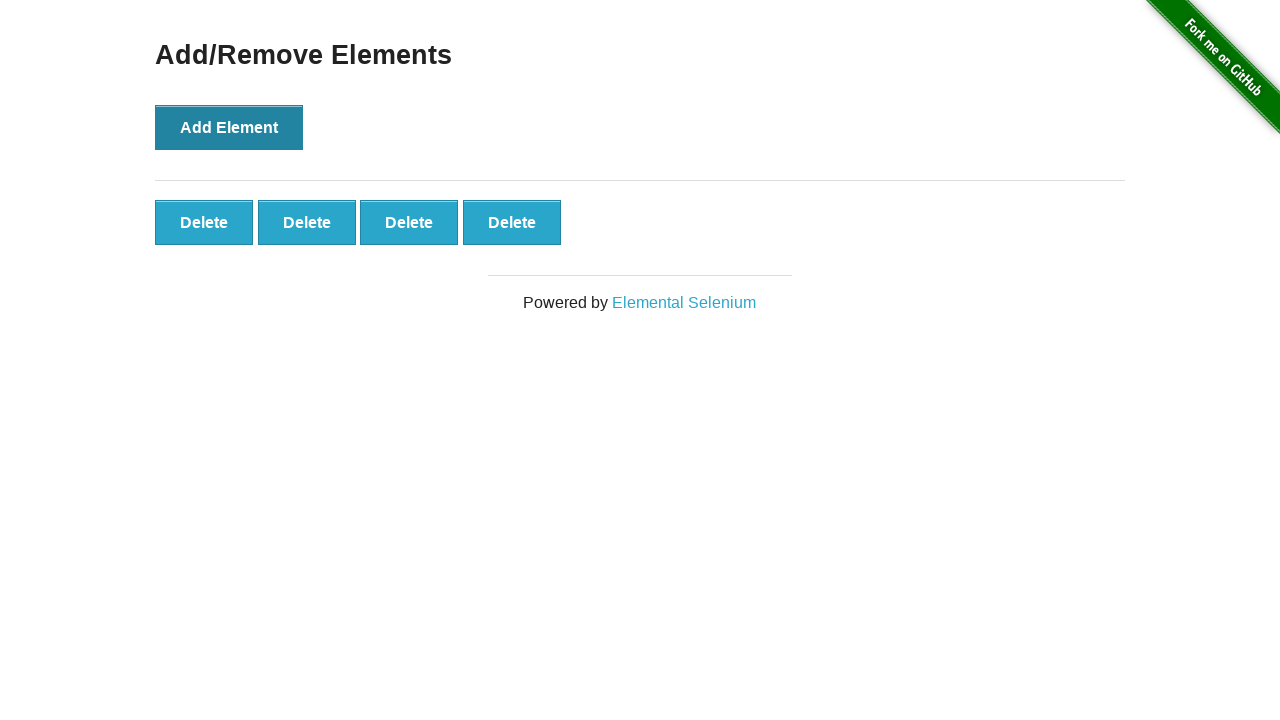

Clicked Add Element button (click 5 of 5) at (229, 127) on button[onclick='addElement()']
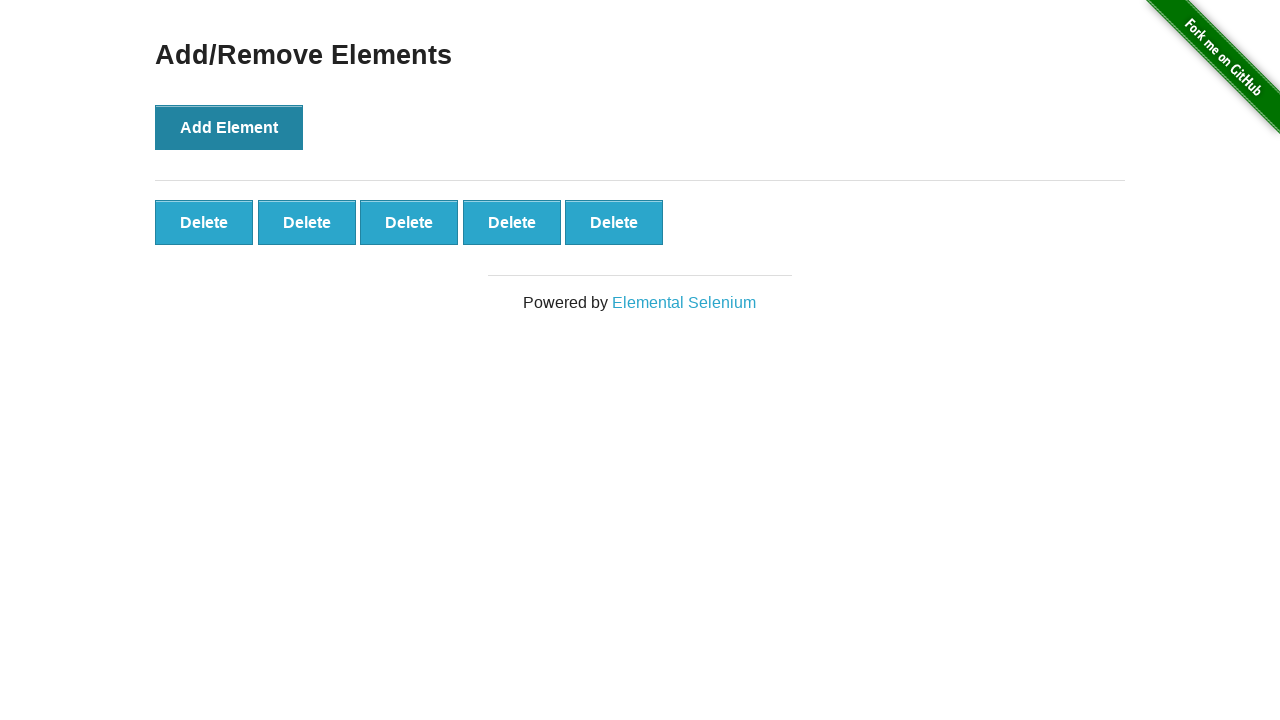

Verified delete button count: 5
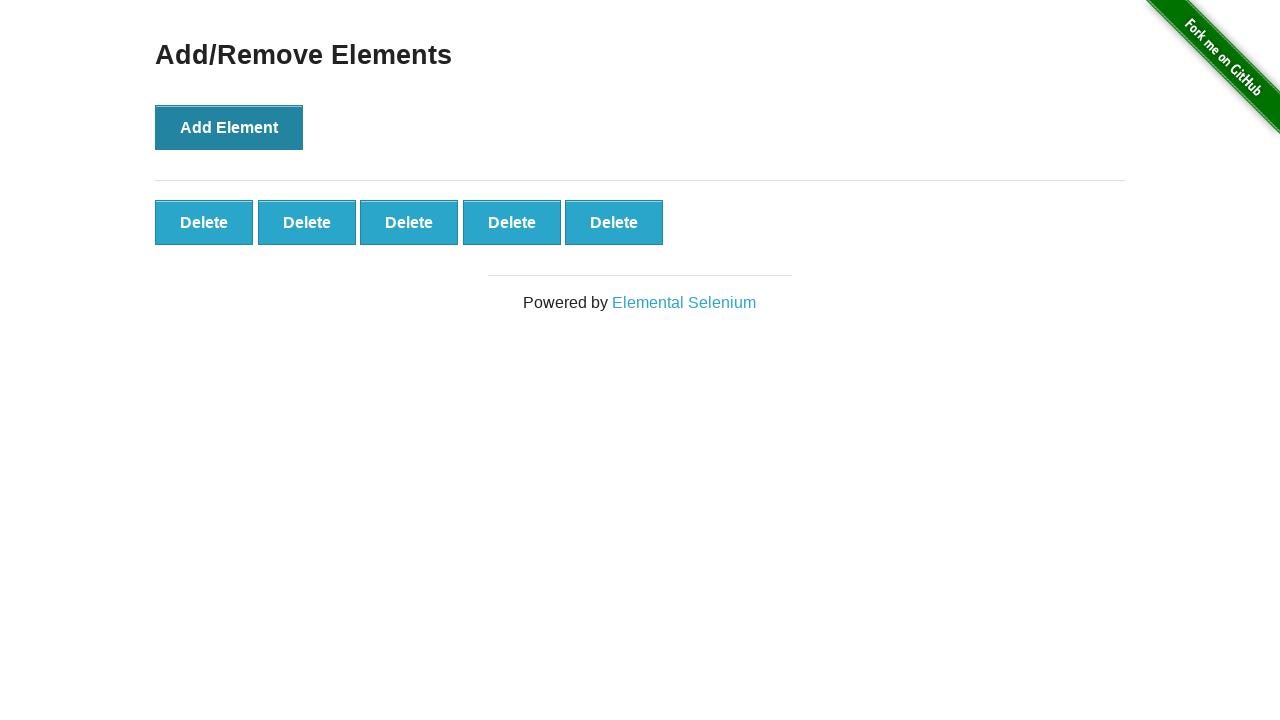

Assertion passed: 5 delete buttons exist
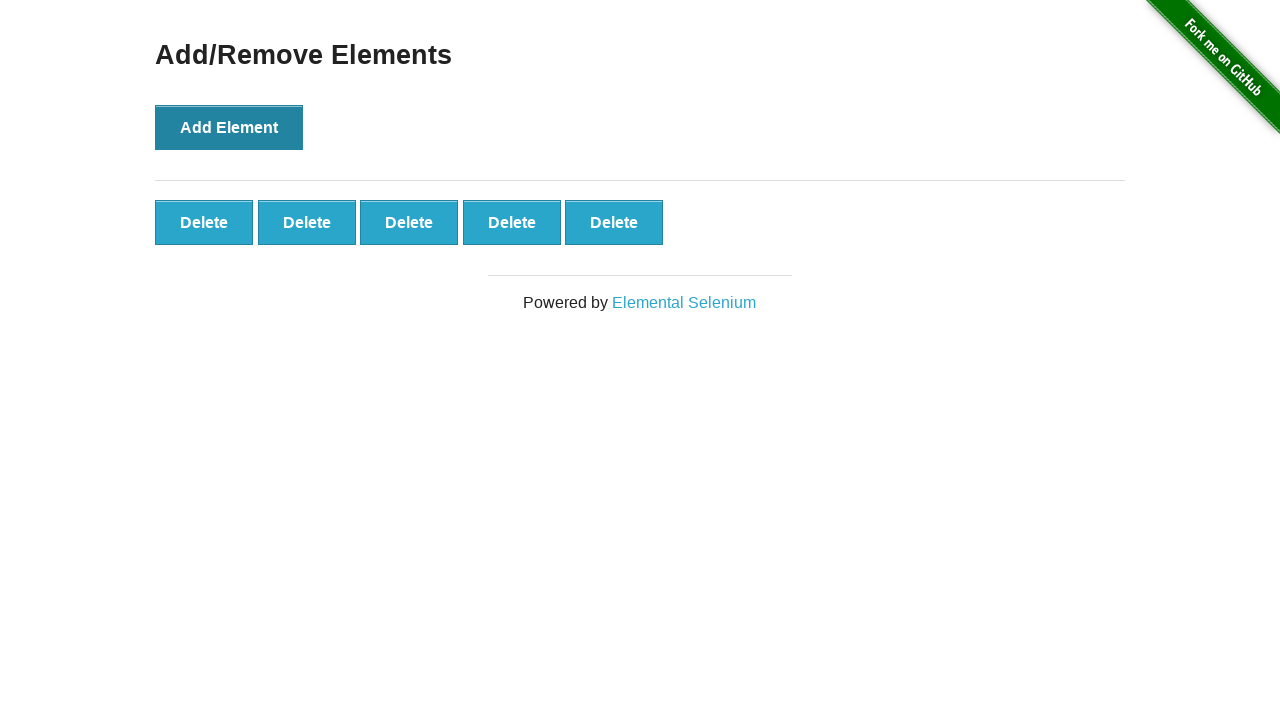

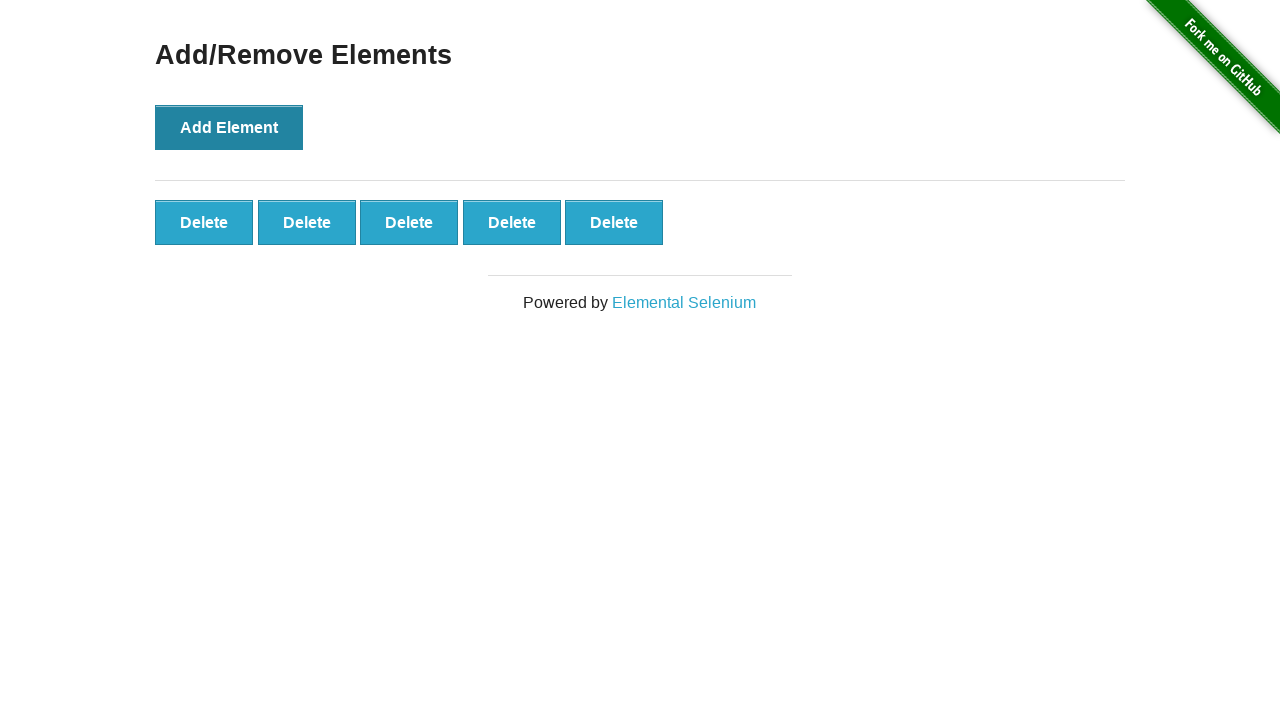